Tests cookie management functionality by adding, retrieving, and deleting cookies on the demoqa.com website

Starting URL: https://demoqa.com

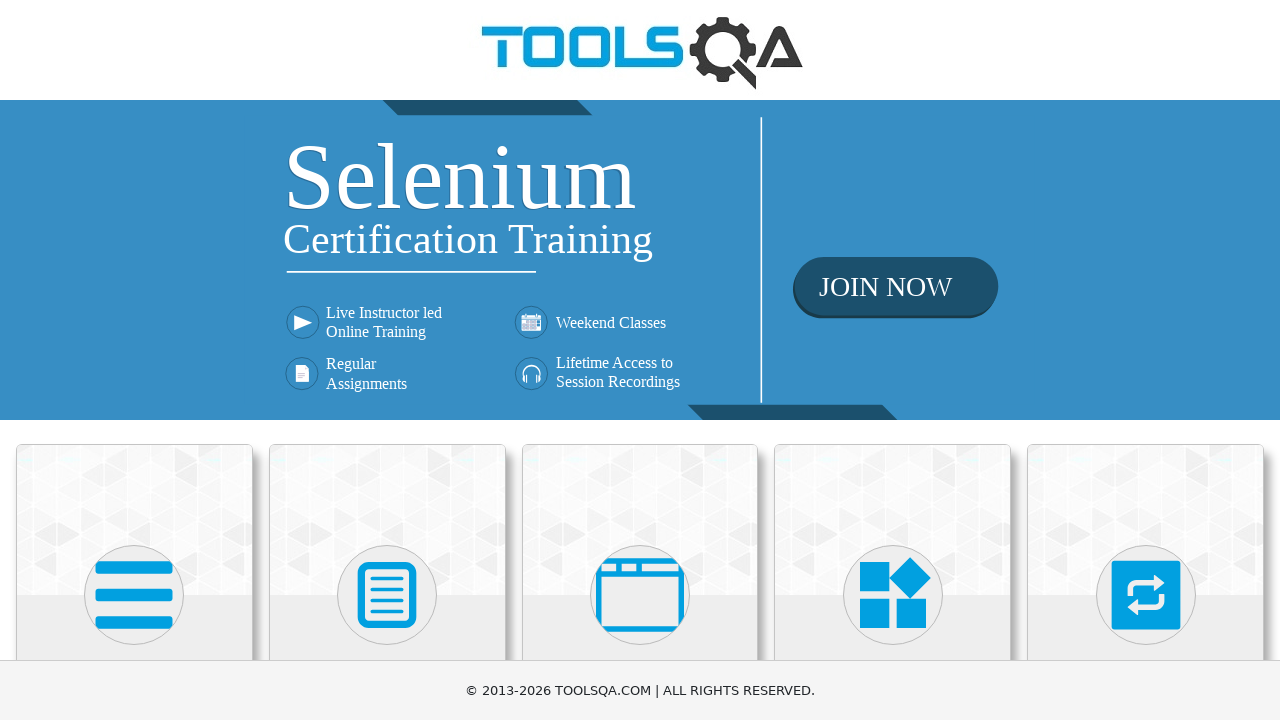

Added custom cookie 'DemoQA' to context
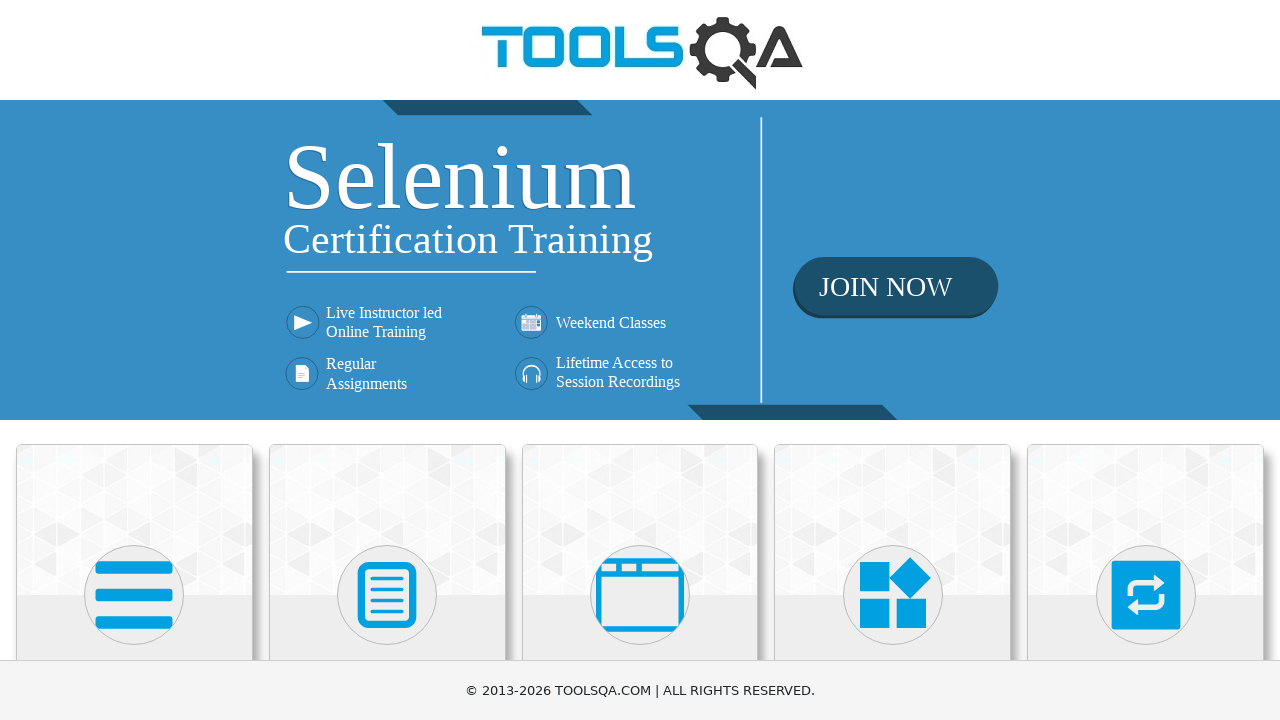

Reloaded page to apply cookie
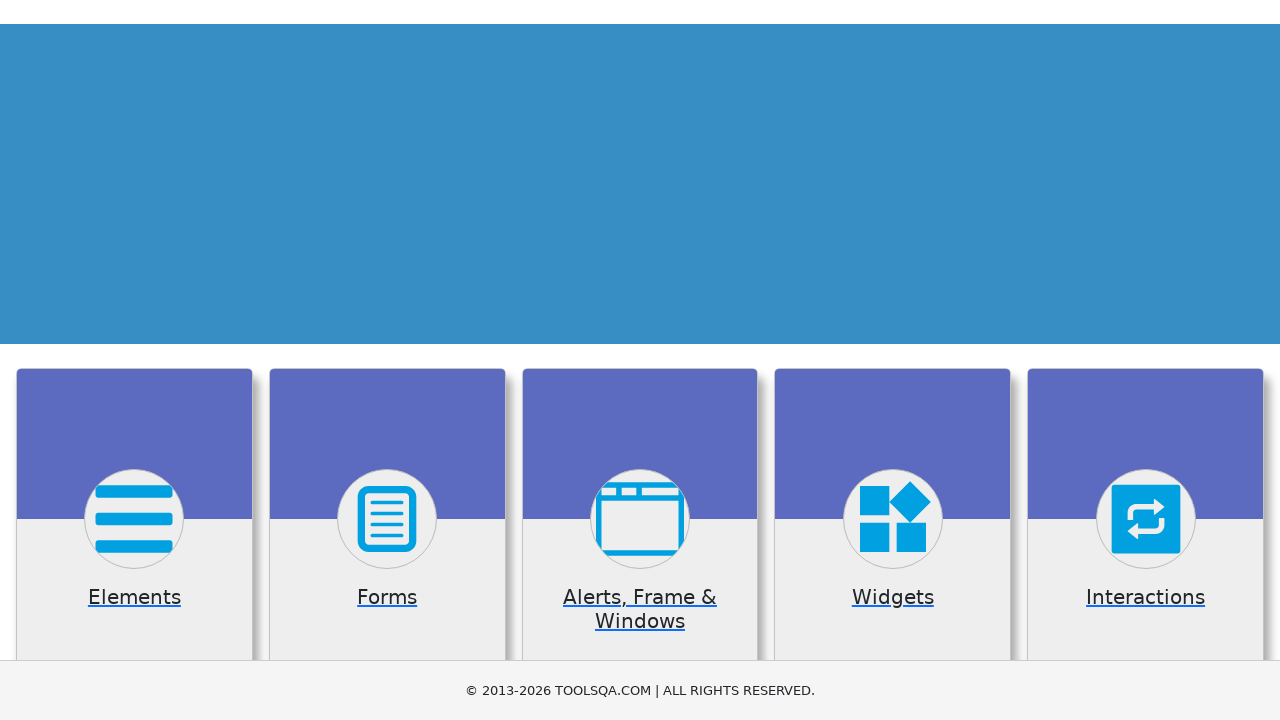

Retrieved all cookies from context
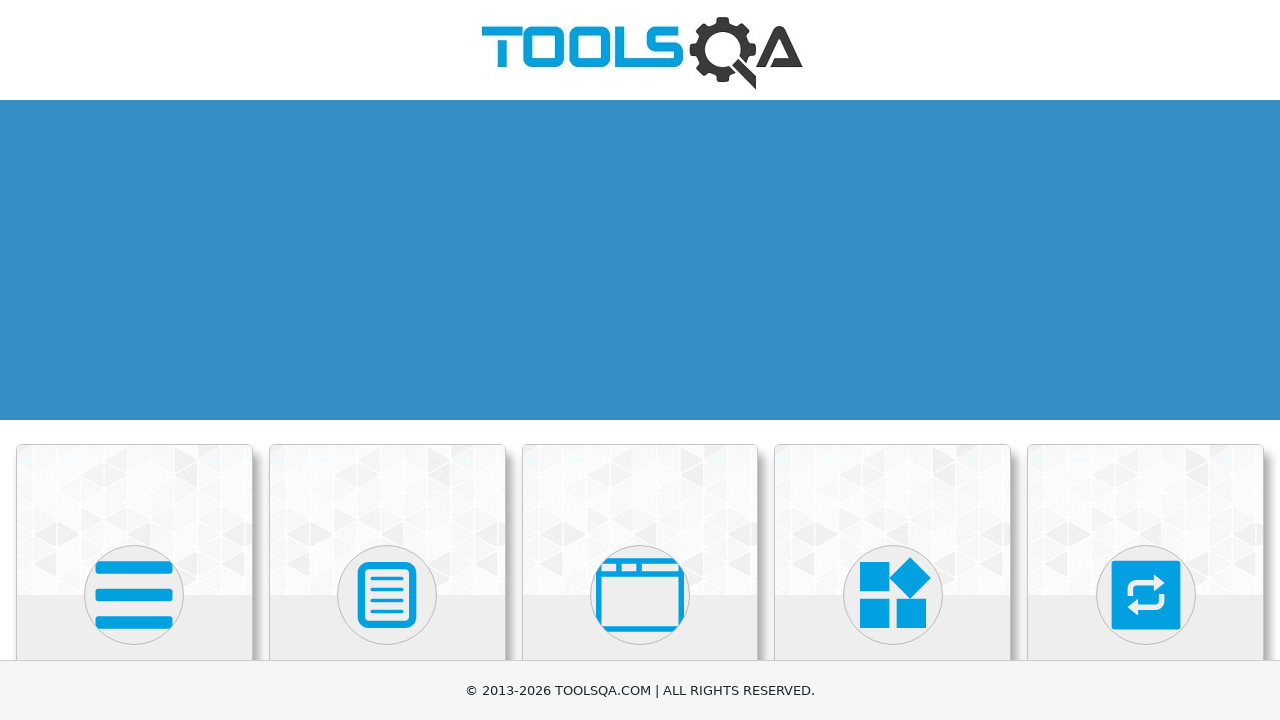

Printed cookie names for verification
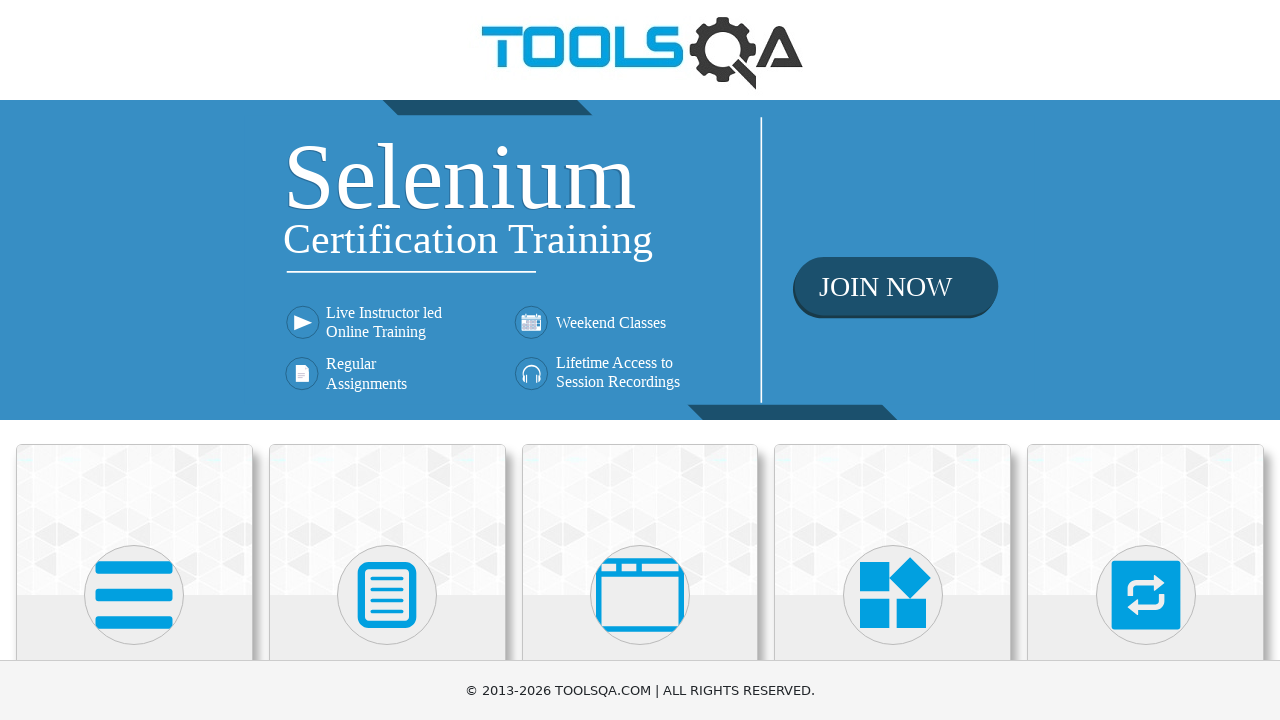

Cleared 'DemoQA' cookie from context
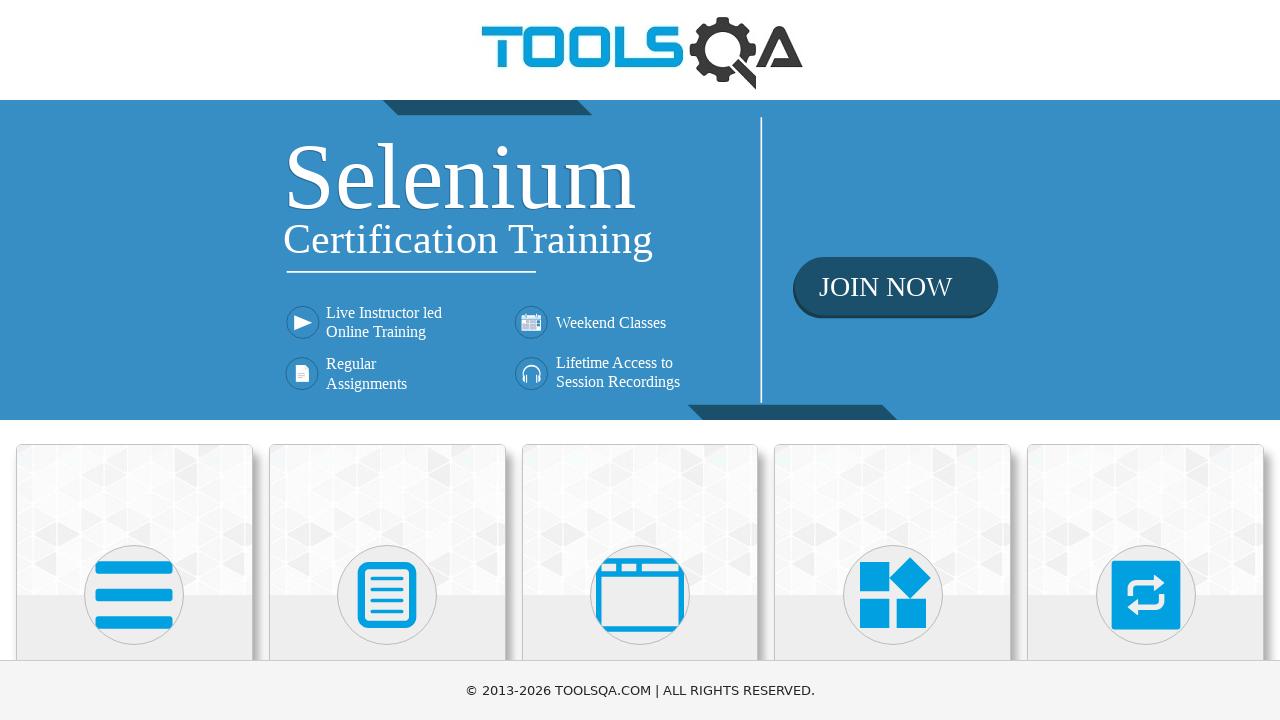

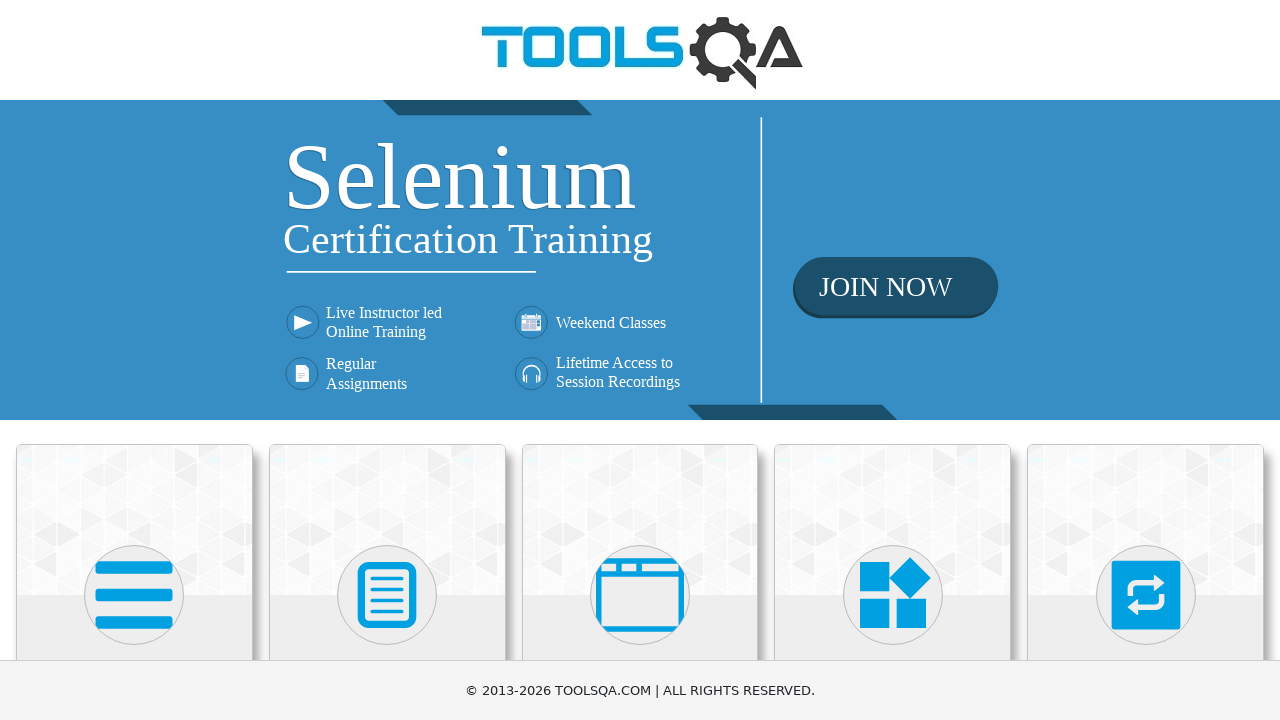